Tests entry ad modal functionality by clicking on the Entry Ad link, verifying modal content, and closing the modal

Starting URL: http://the-internet.herokuapp.com/

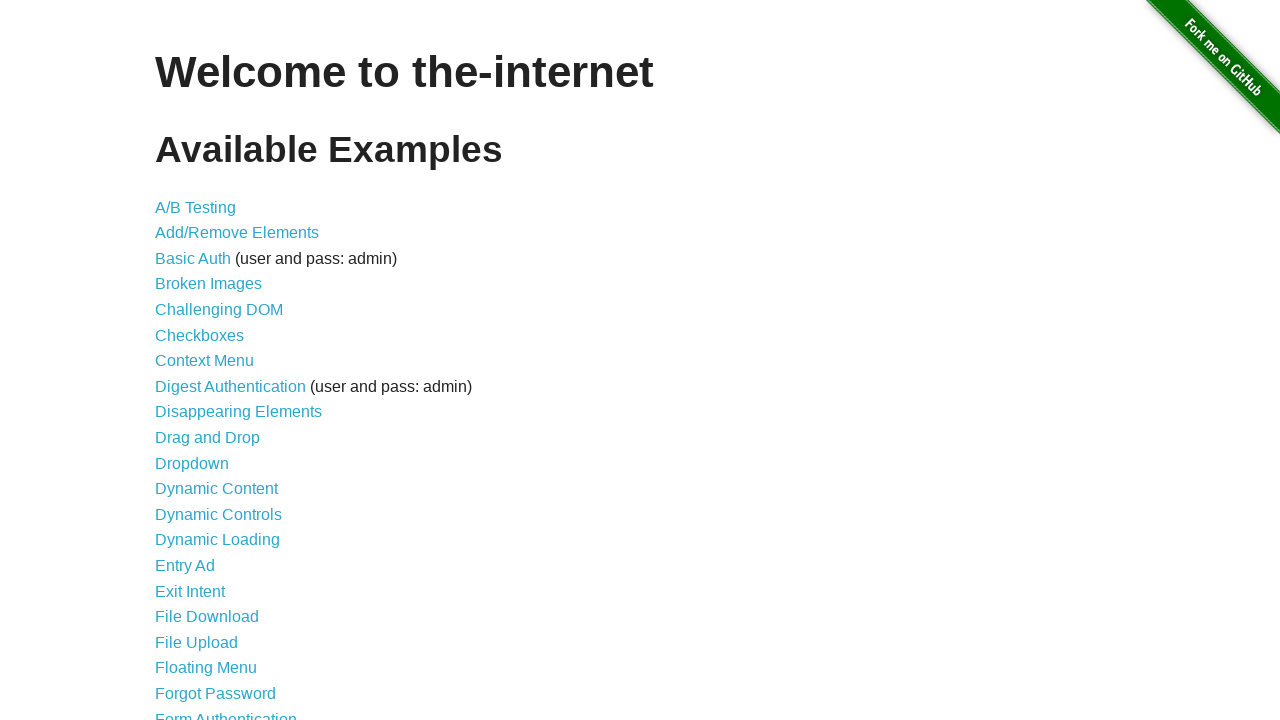

Clicked on Entry Ad link (15th item in the list) at (185, 566) on xpath=//*[@id="content"]/ul/li[15]/a
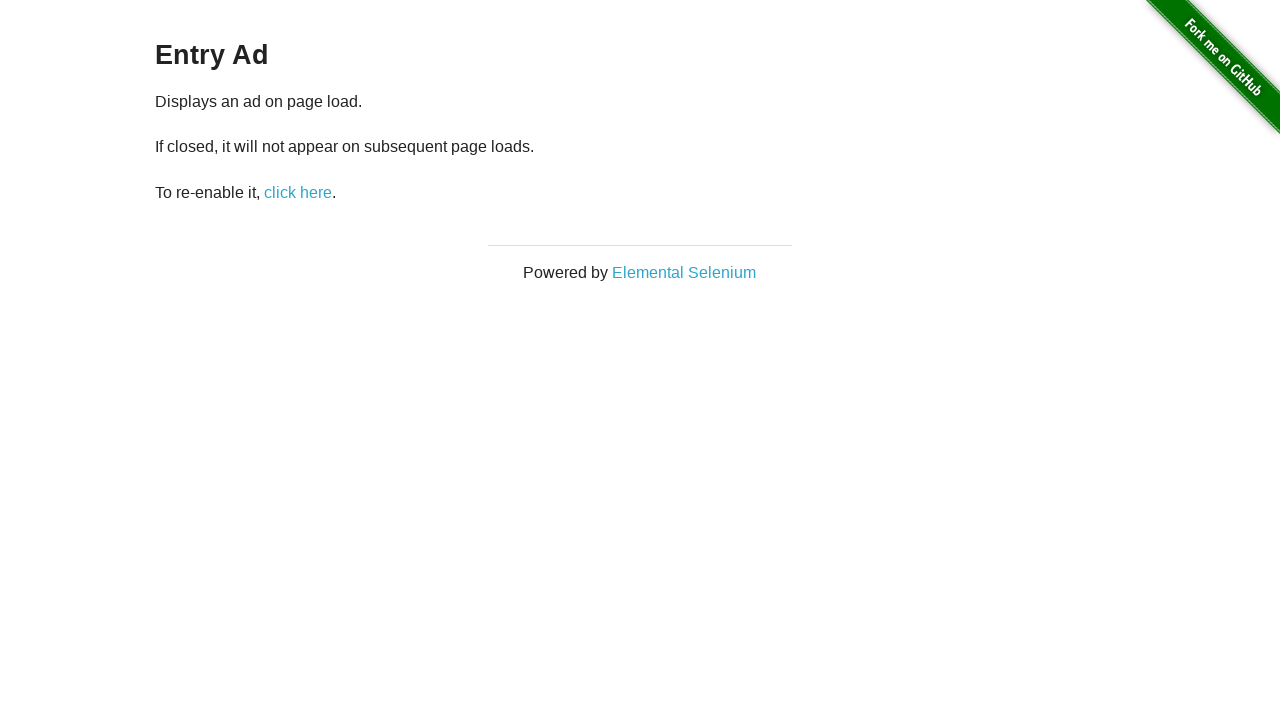

Entry Ad modal appeared
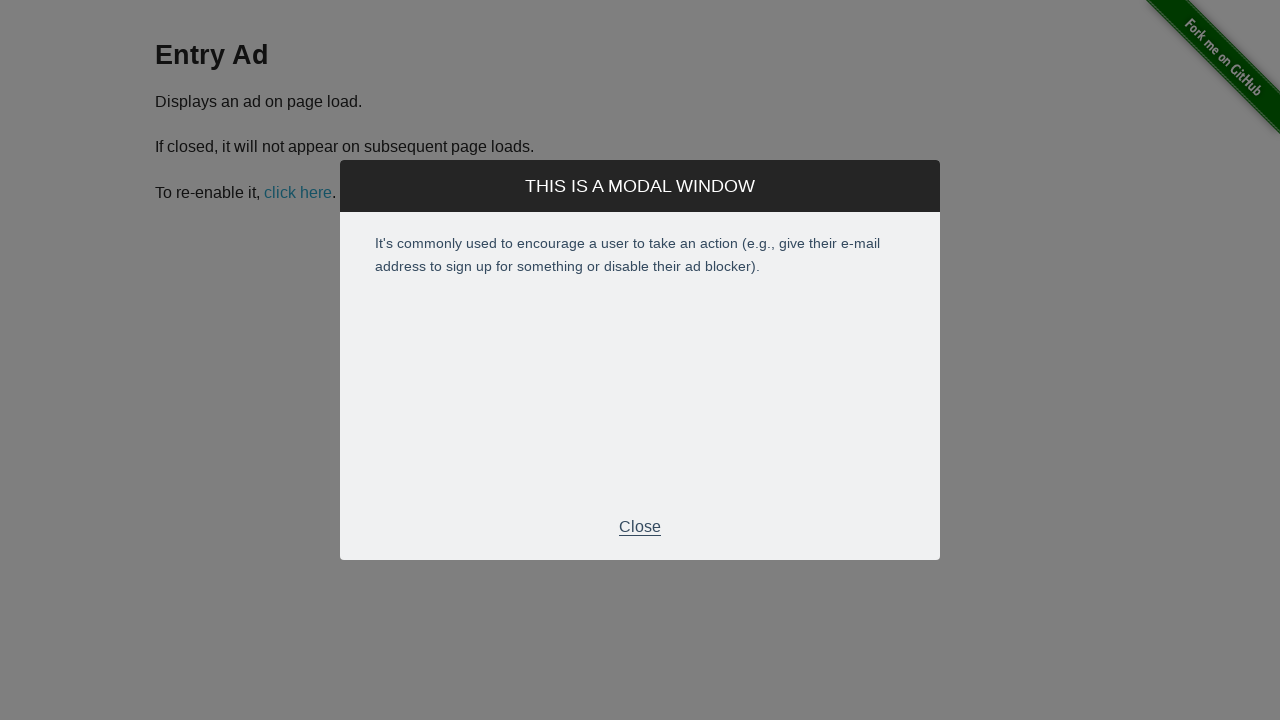

Retrieved modal text content: It's commonly used to encourage a user to take an action (e.g., give their e-mail address to sign up for something or disable their ad blocker).
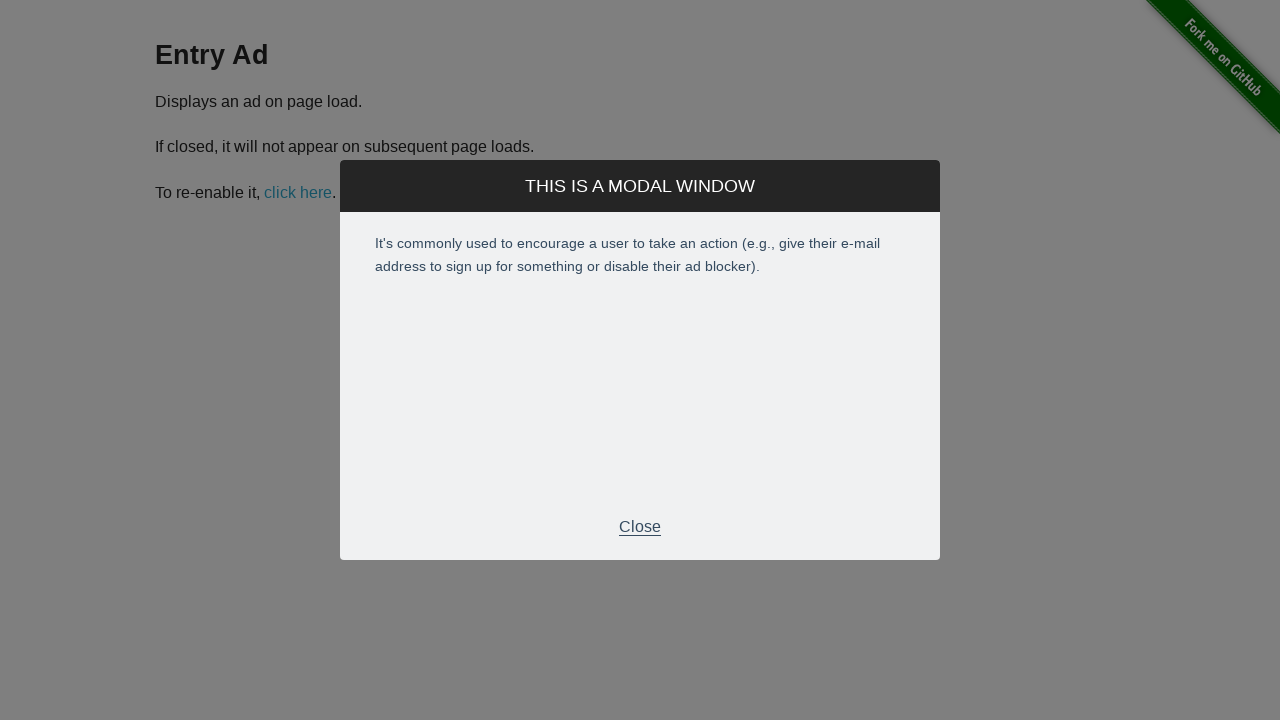

Closed the Entry Ad modal at (640, 527) on xpath=//*[@id="modal"]/div[2]/div[3]/p
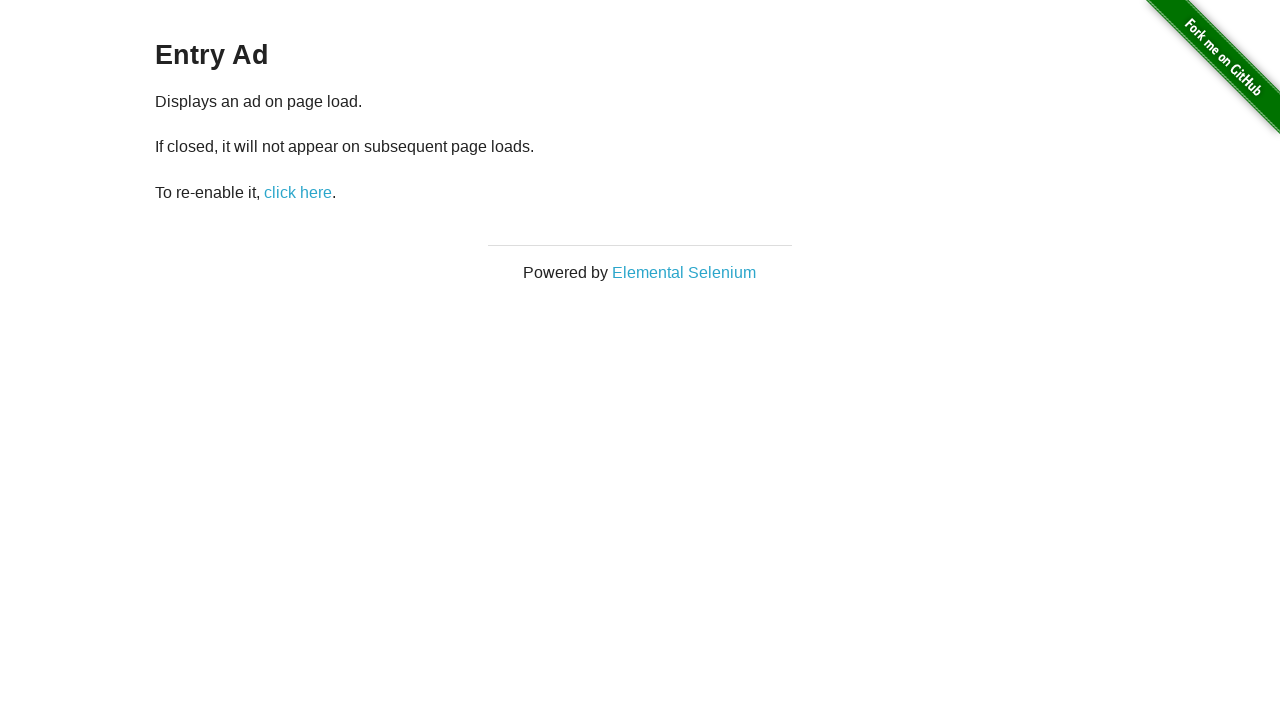

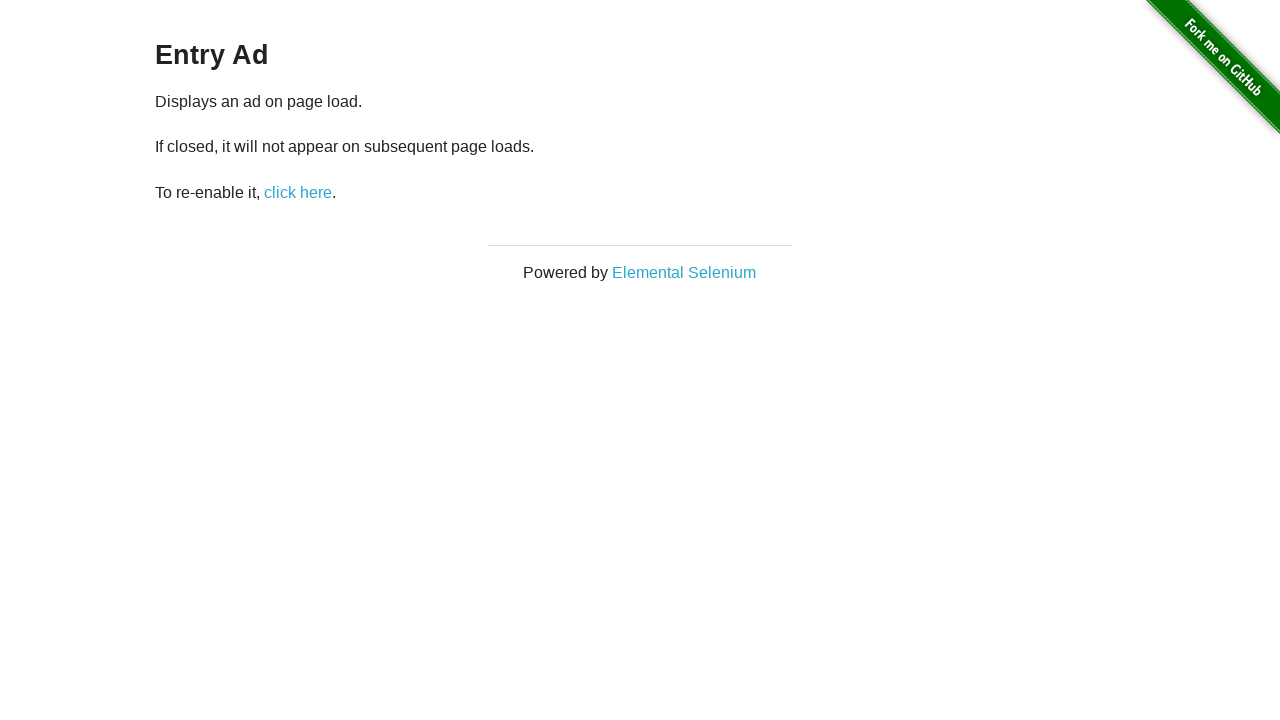